Tests the random string generator on random.org by configuring options (uppercase letters only), submitting the form with count and length parameters, and verifying the generated strings meet the specified criteria

Starting URL: https://www.random.org/strings/

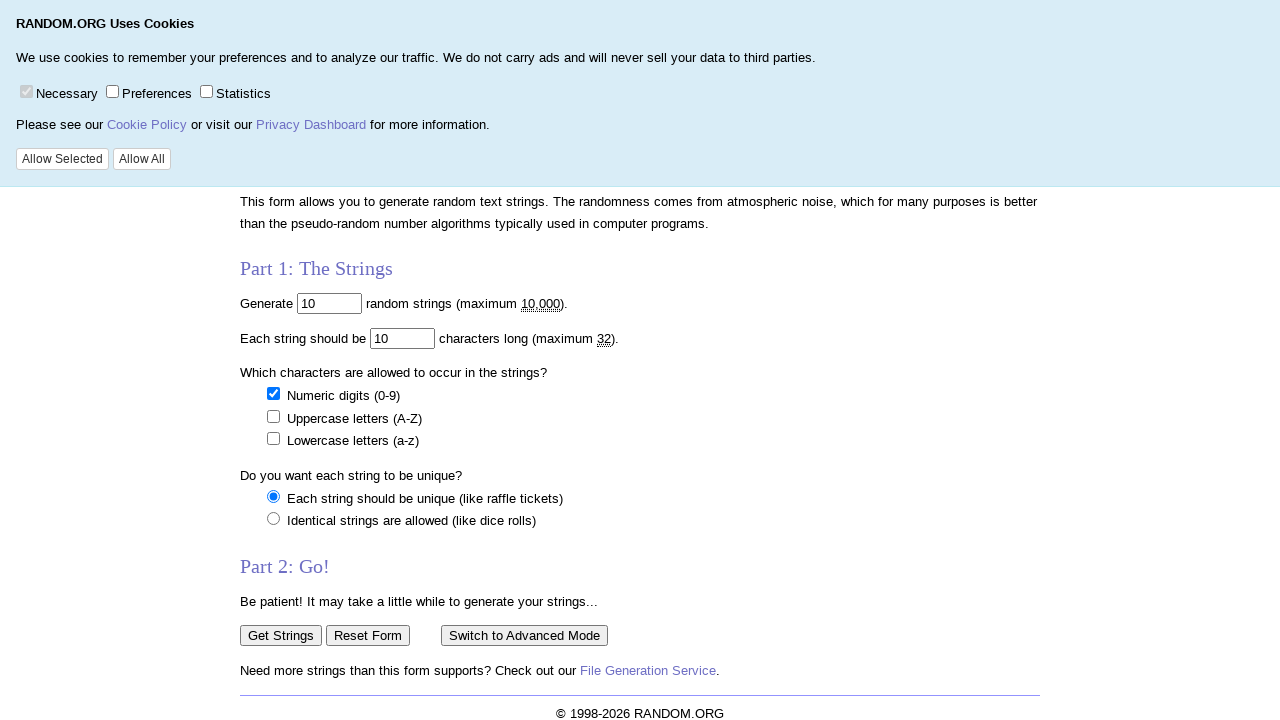

Unchecked numeric digits checkbox at (273, 393) on input[name='digits']
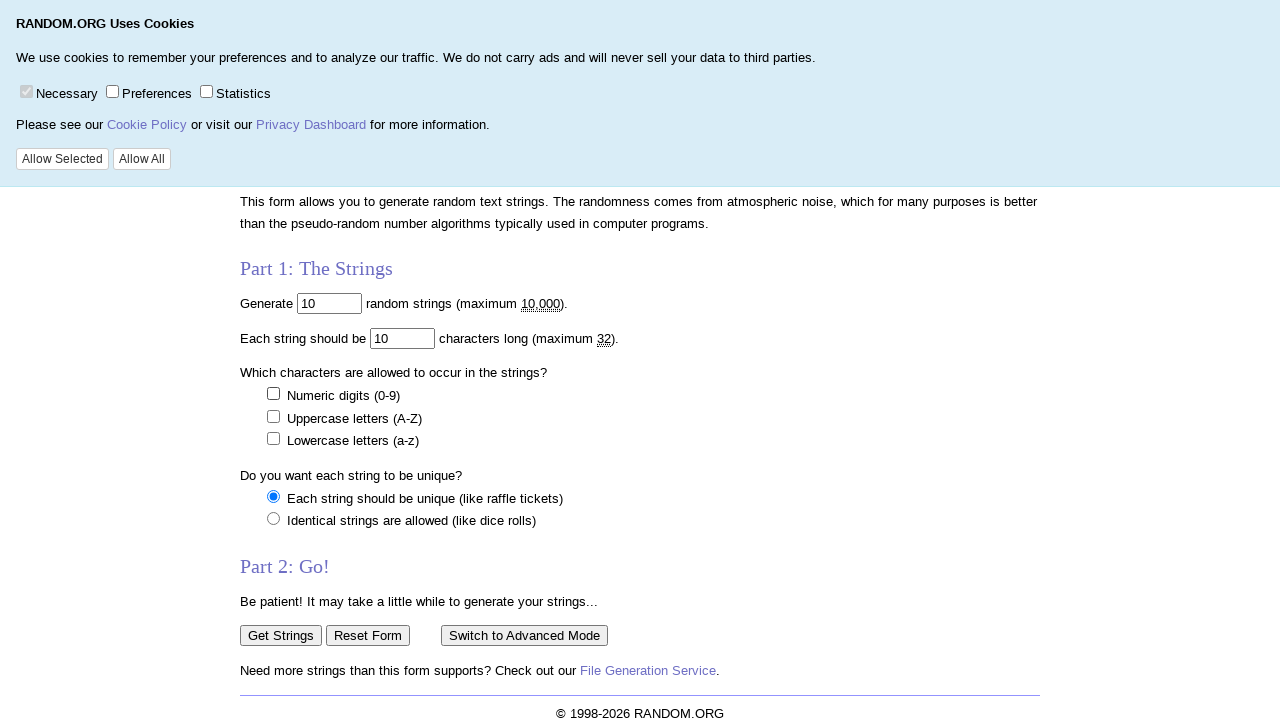

Checked uppercase letters checkbox at (273, 416) on input[name='upperalpha']
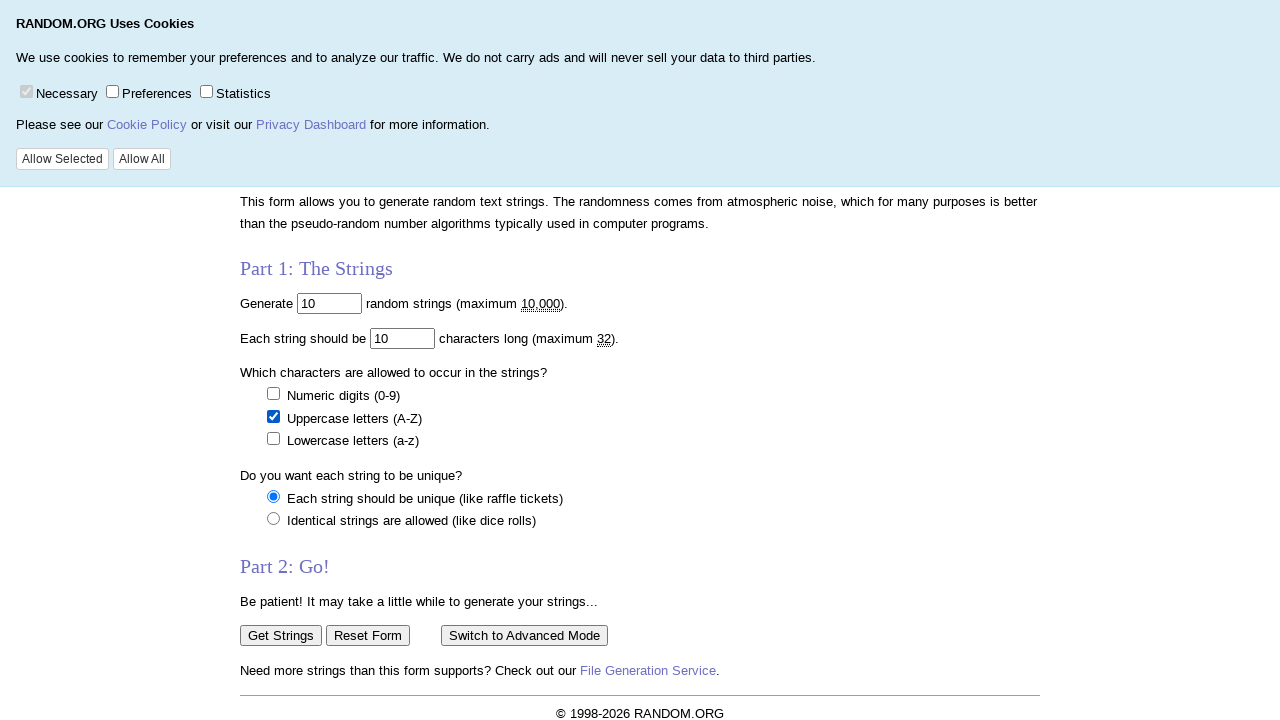

Cleared the count field on input[name='num']
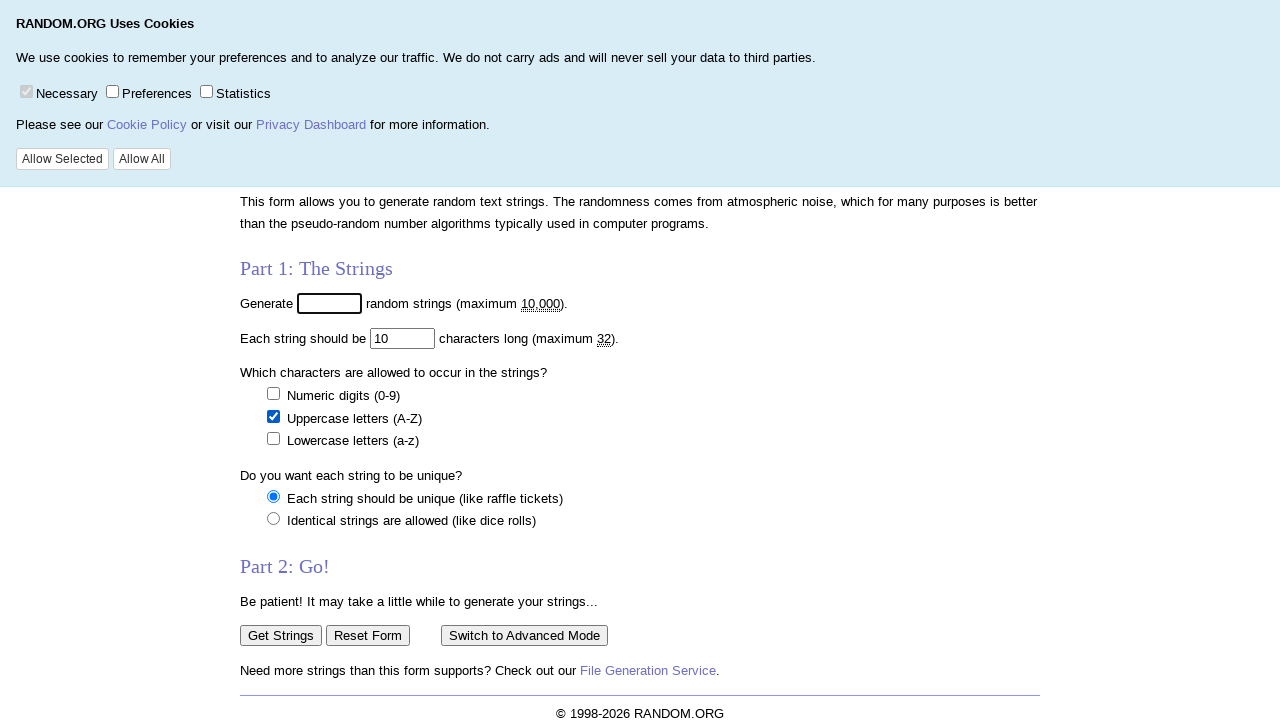

Filled count field with '5' on input[name='num']
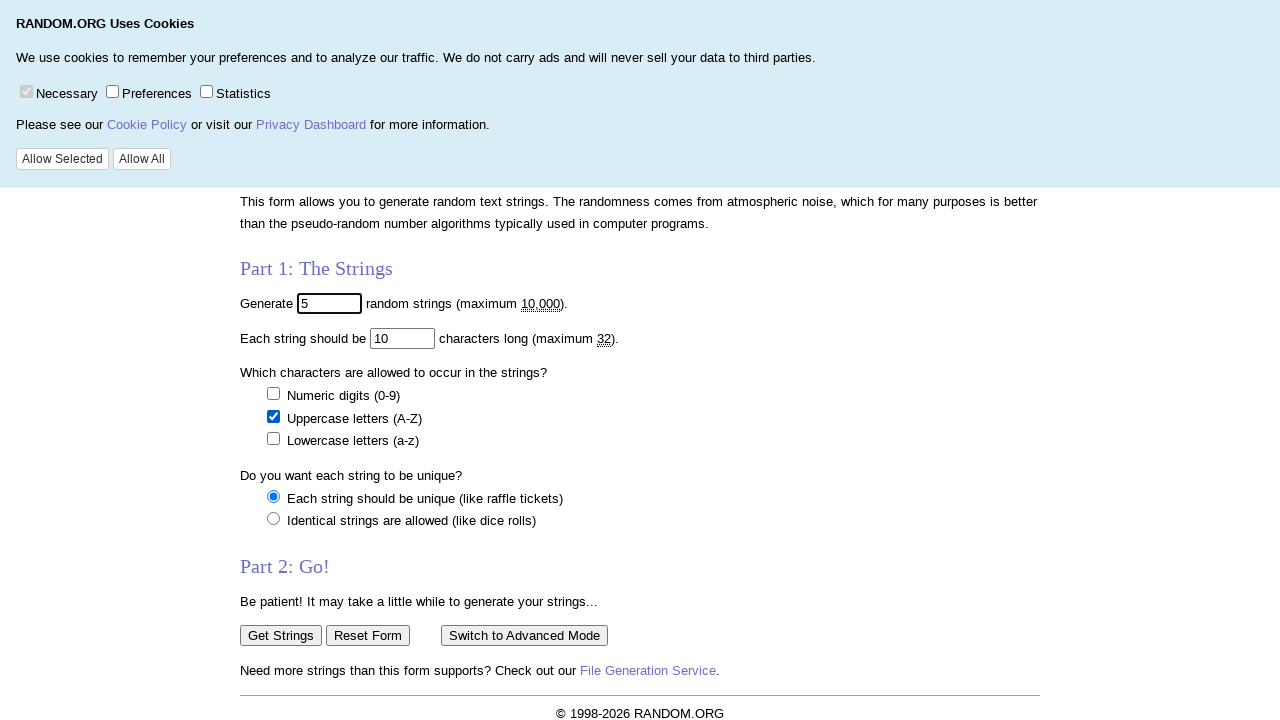

Cleared the length field on input[name='len']
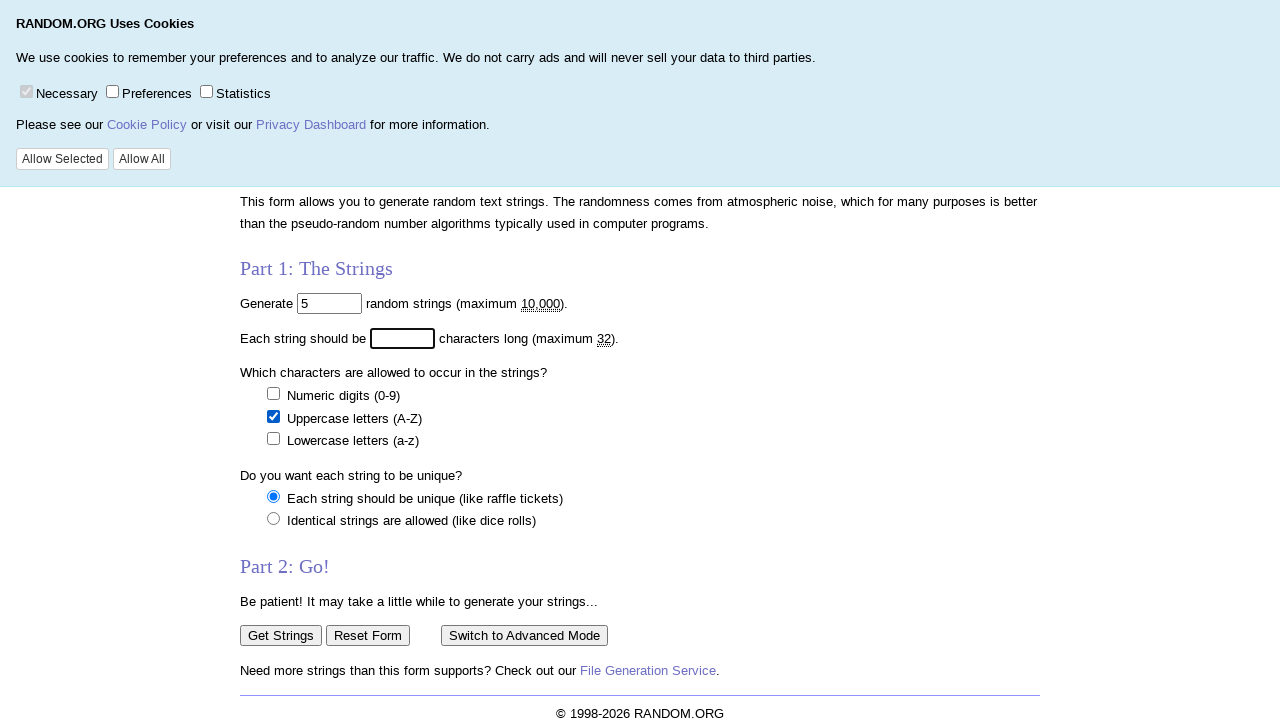

Filled length field with '10' on input[name='len']
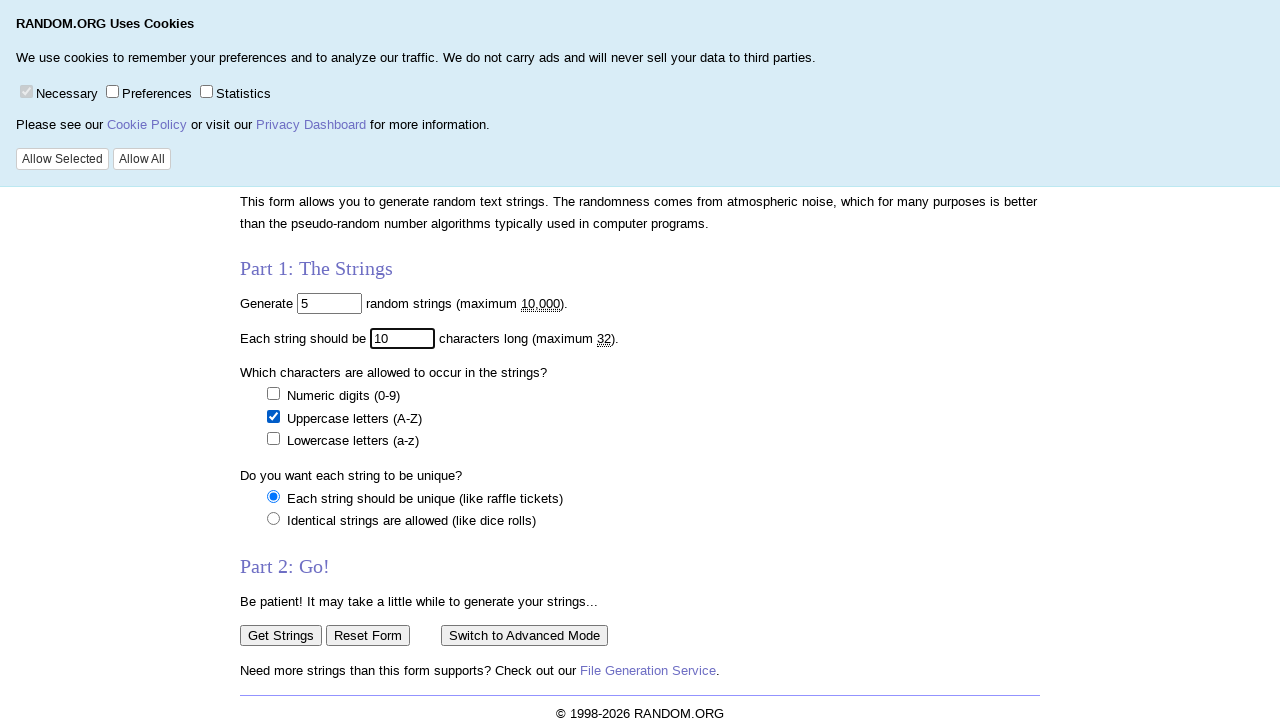

Clicked 'Get Strings' button to submit the form at (281, 636) on input[value='Get Strings']
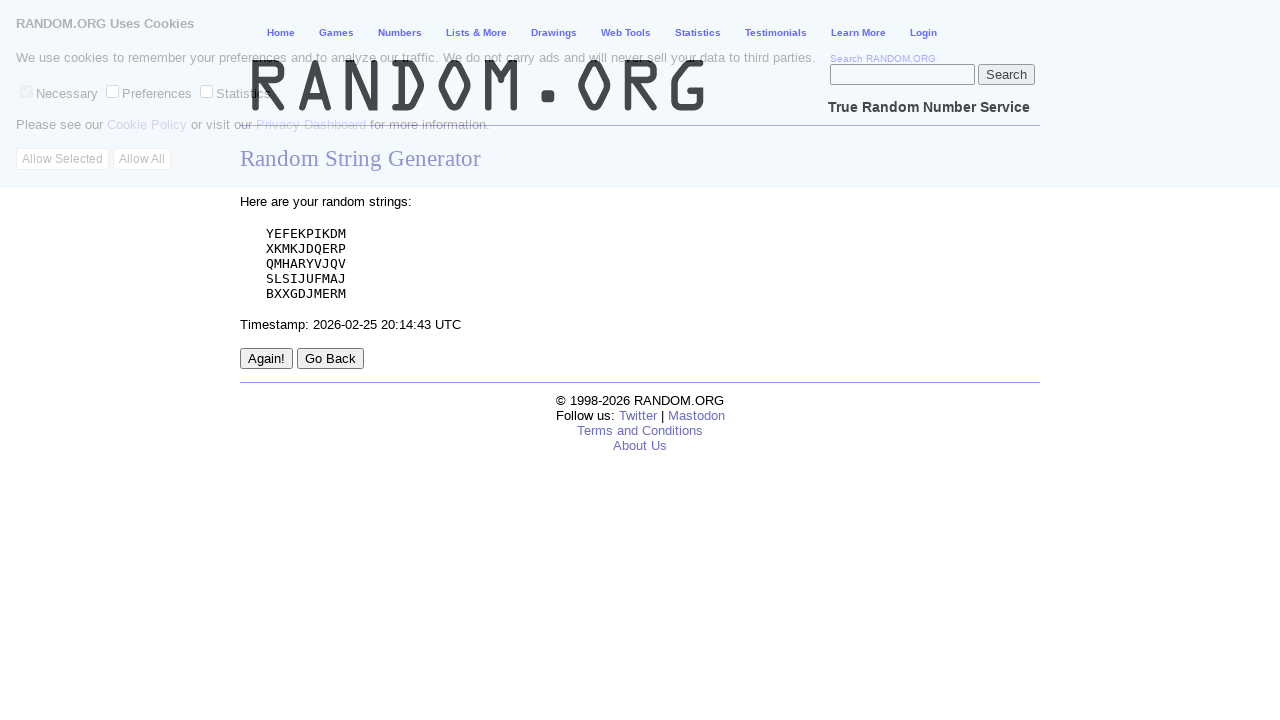

Results section loaded
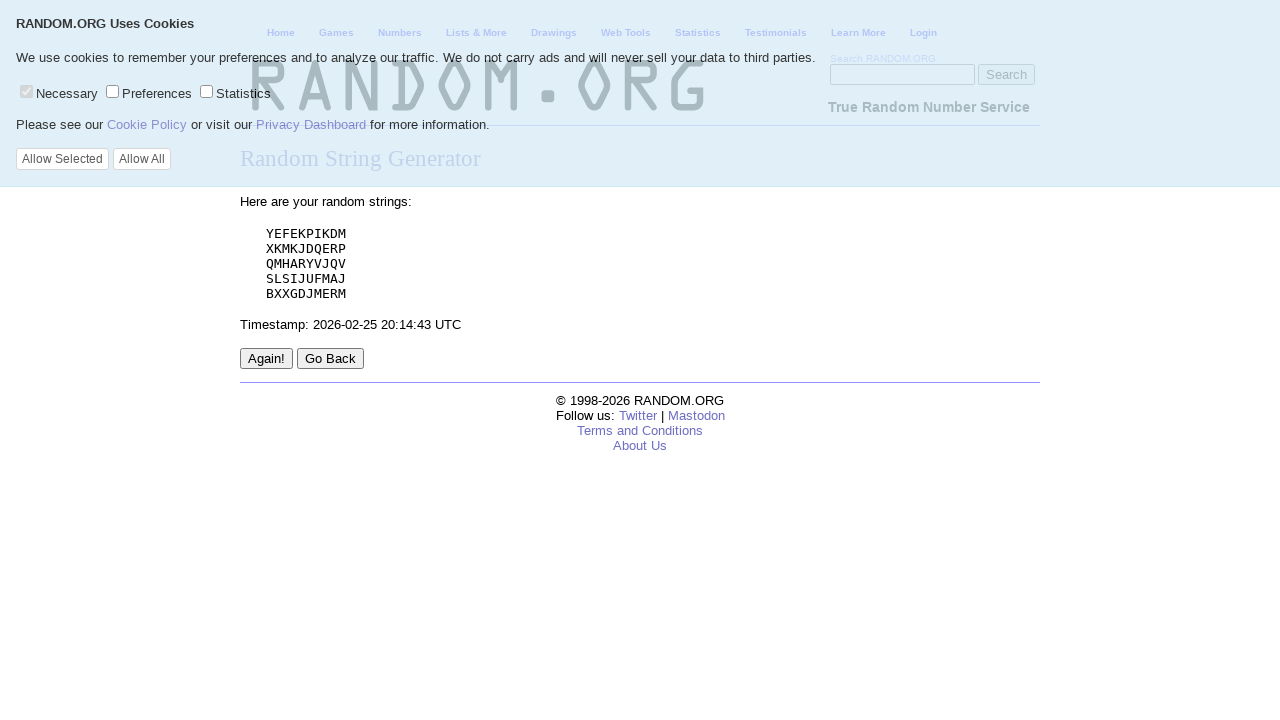

Retrieved generated strings from results section
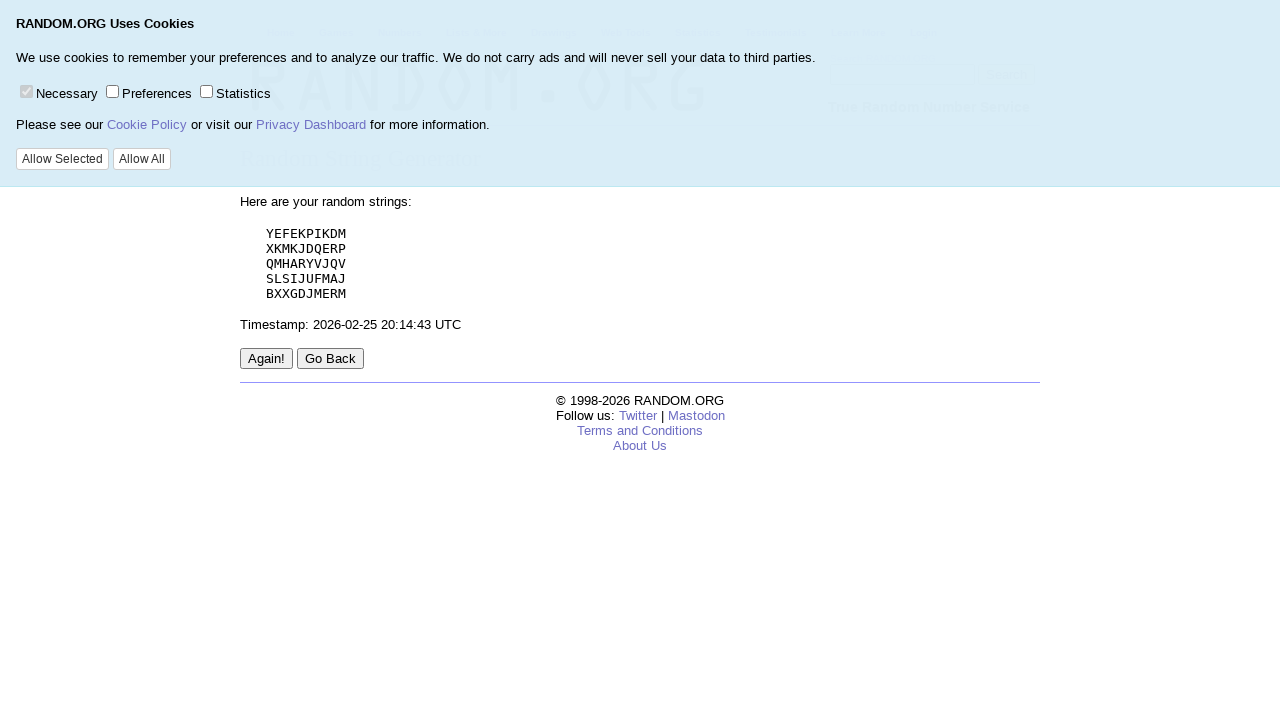

Verified that exactly 5 strings were generated
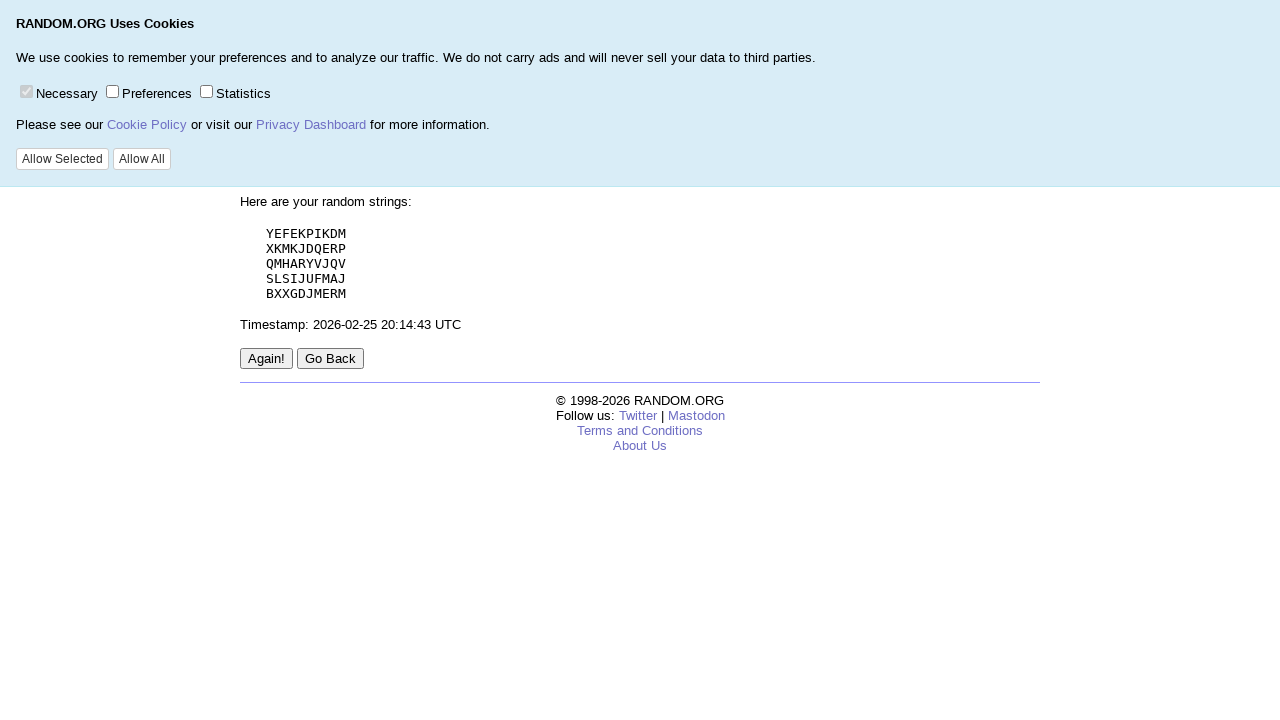

Verified that all generated strings are exactly 10 characters long and contain only uppercase letters
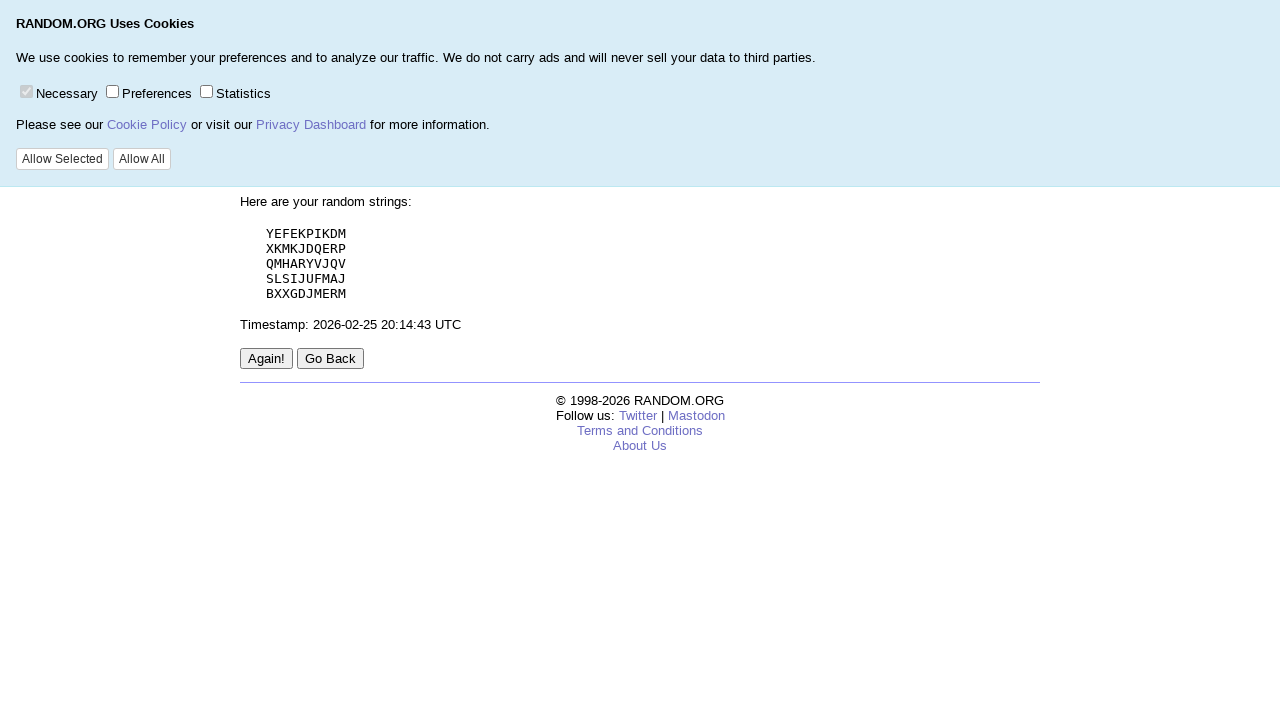

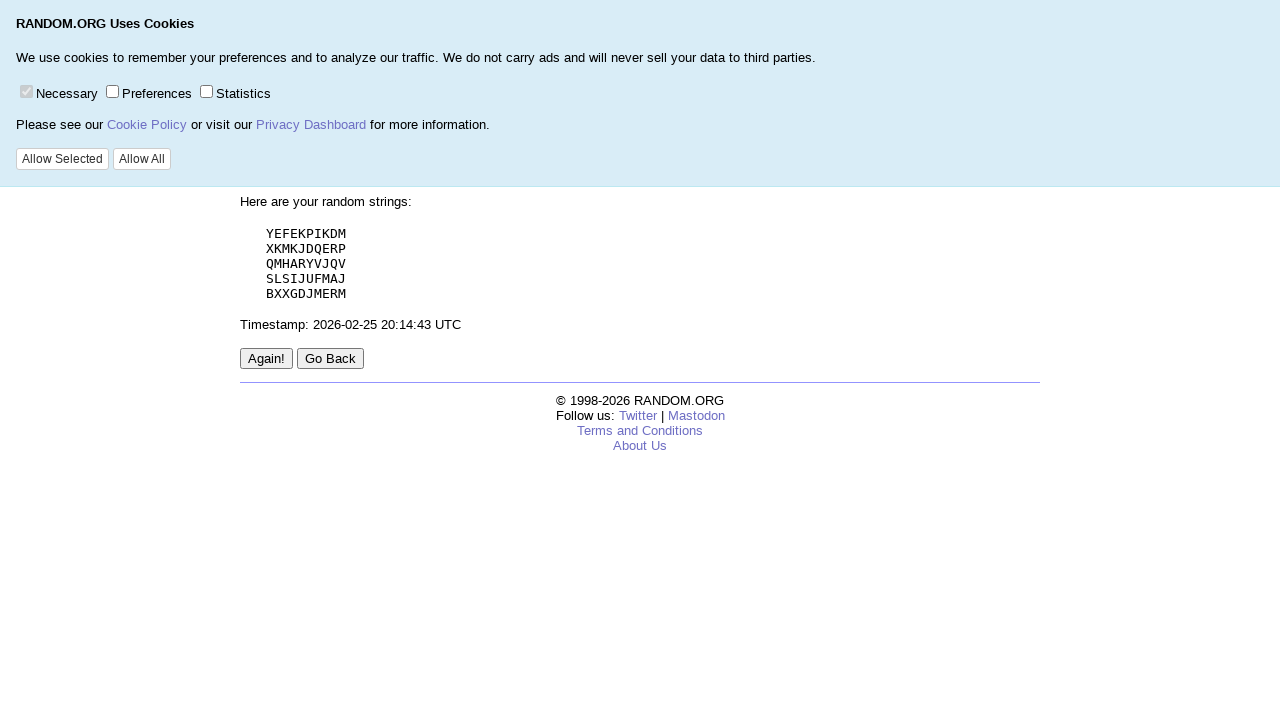